Tests checkbox functionality by finding all checkboxes on the page, clicking each one to select them, then clicking each one again in reverse order to deselect them

Starting URL: https://rahulshettyacademy.com/AutomationPractice/

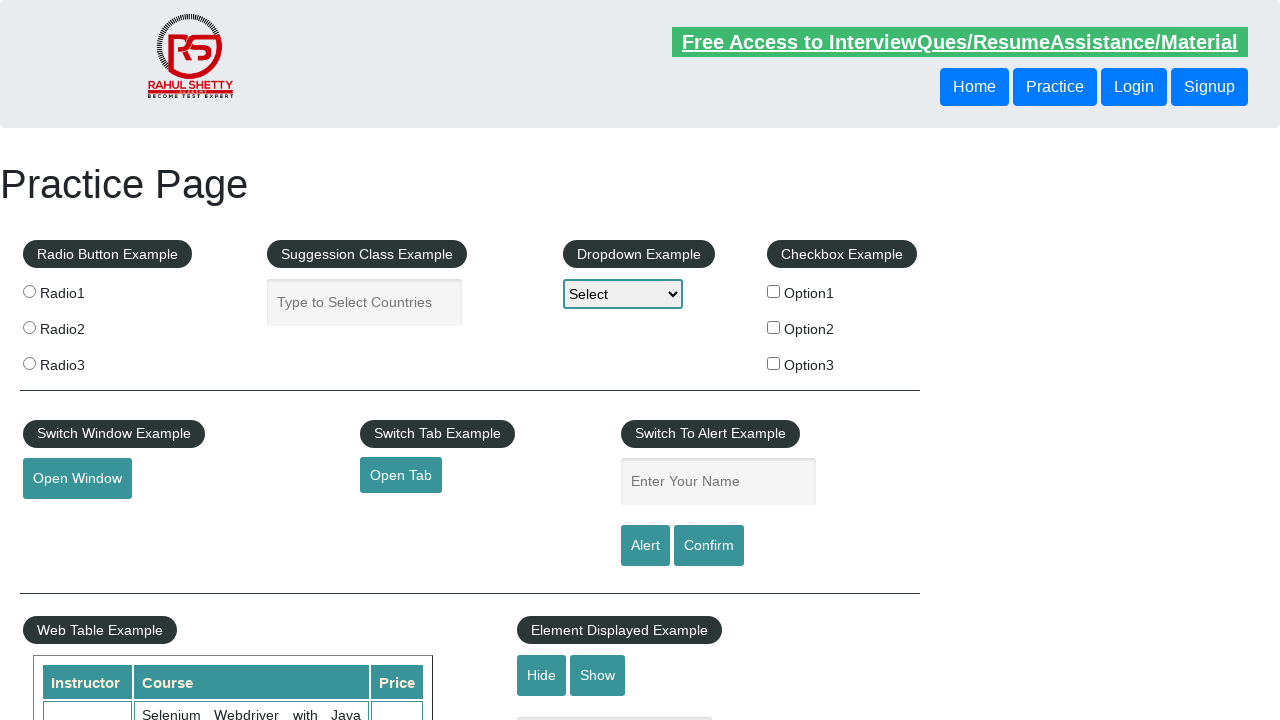

Waited for checkboxes to be present on the page
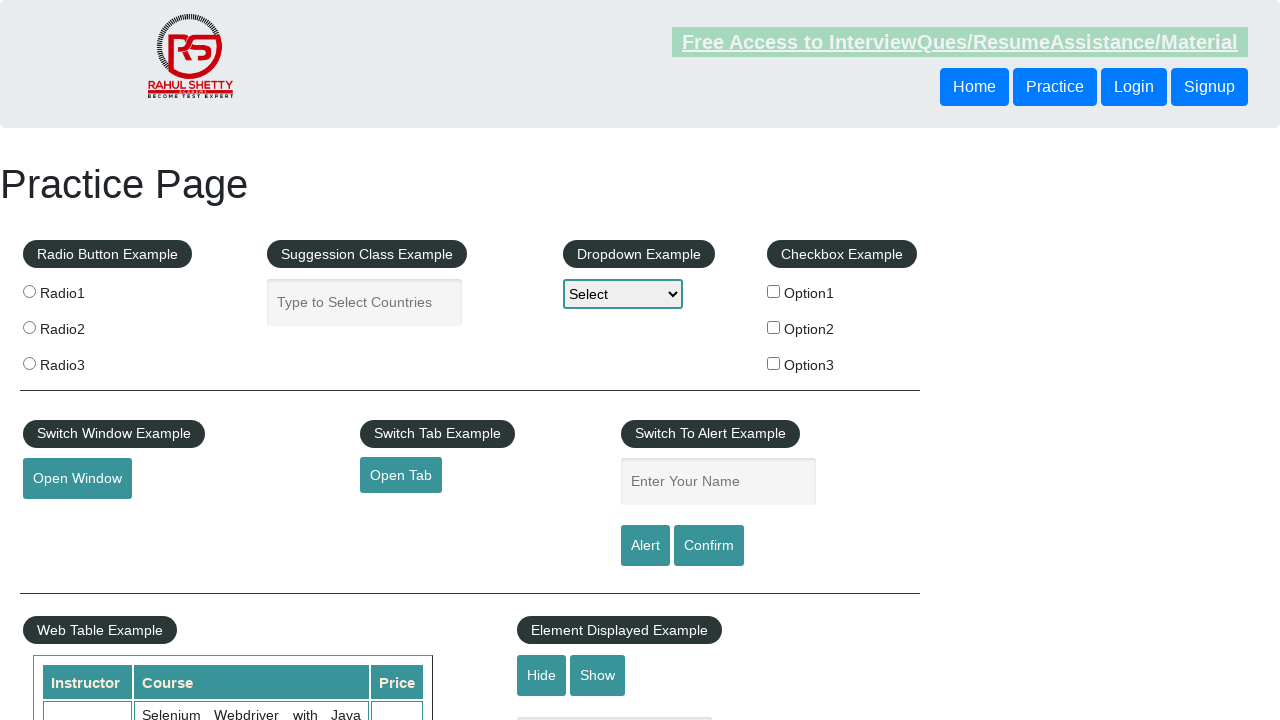

Located all checkboxes on the page
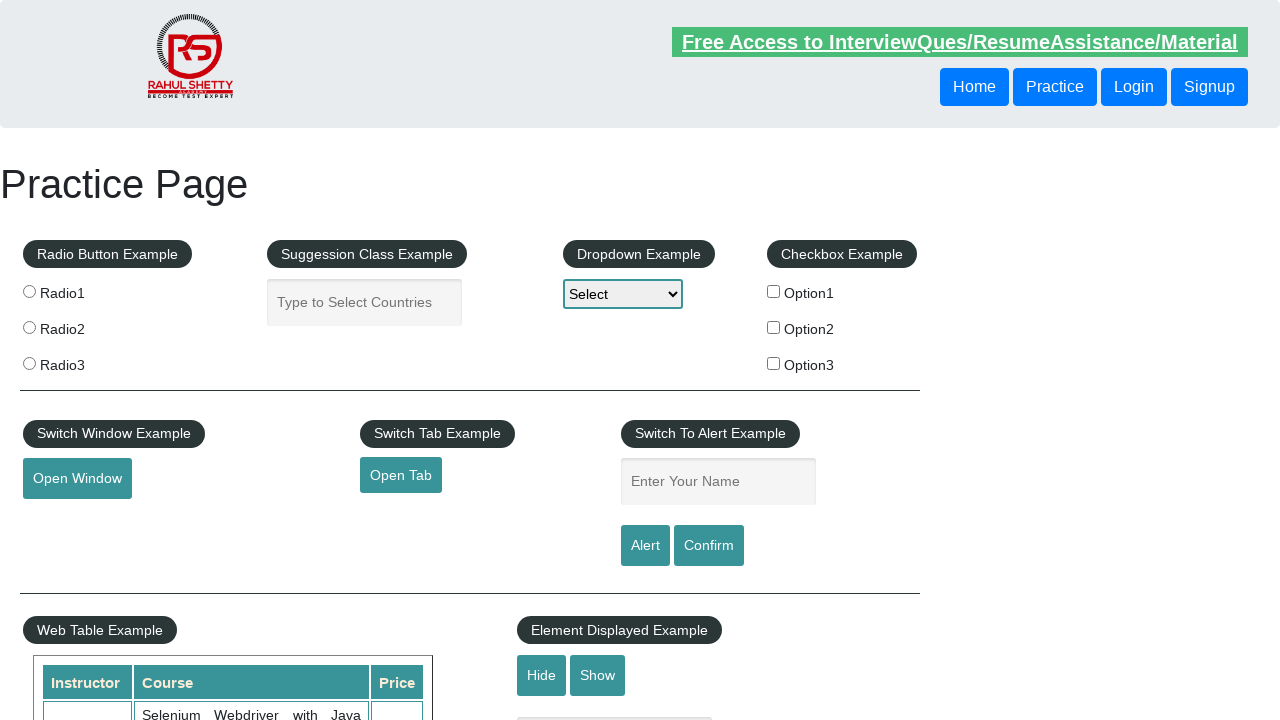

Found 3 checkboxes total
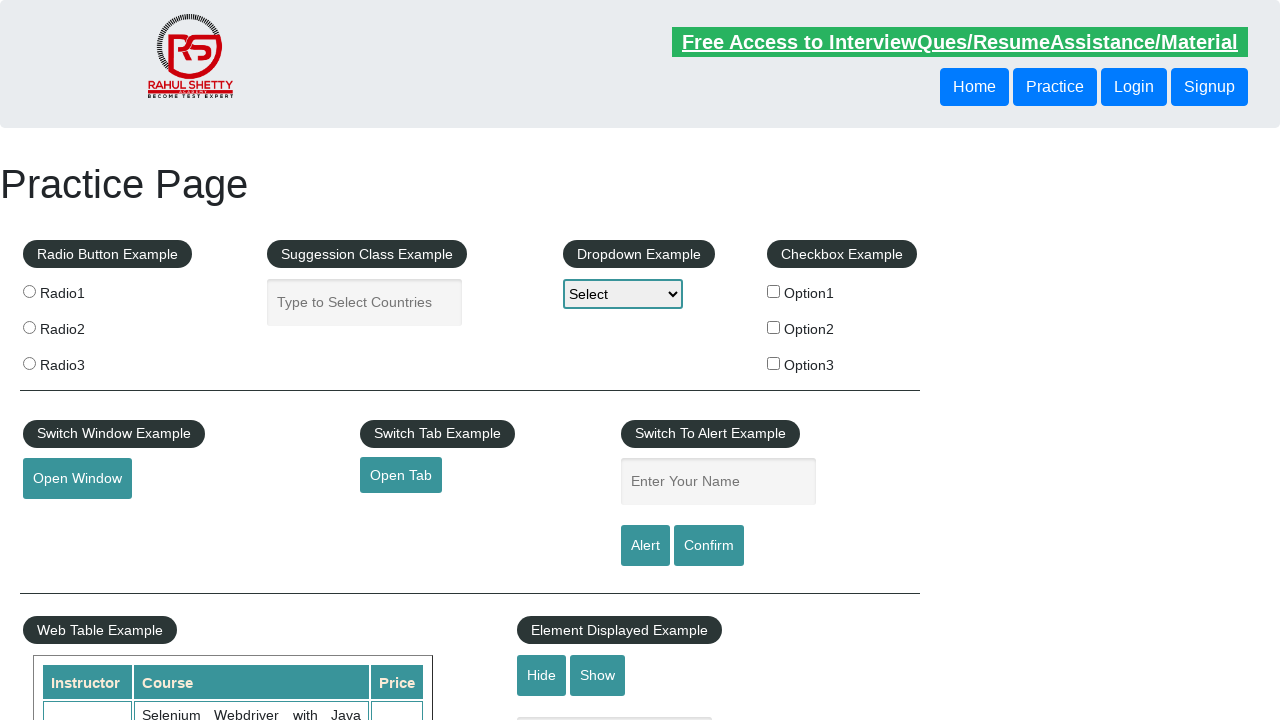

Clicked checkbox 1 to select it at (774, 291) on input[type='checkbox'] >> nth=0
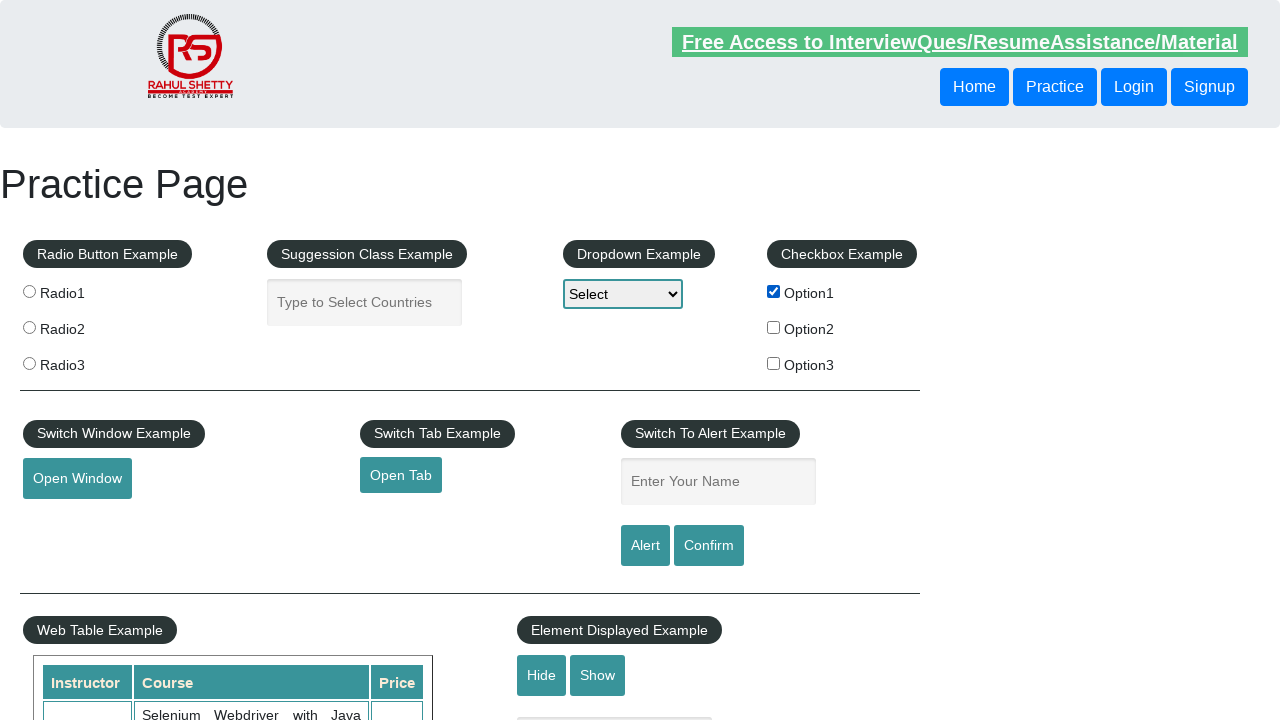

Clicked checkbox 2 to select it at (774, 327) on input[type='checkbox'] >> nth=1
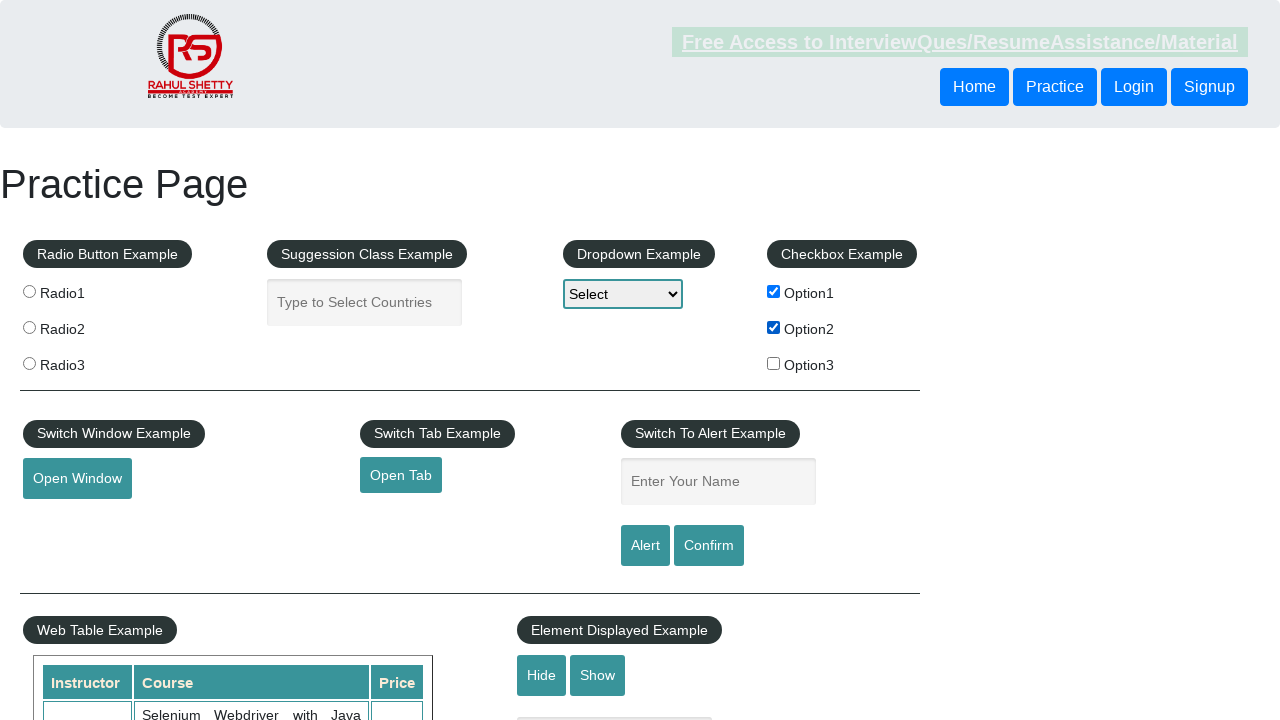

Clicked checkbox 3 to select it at (774, 363) on input[type='checkbox'] >> nth=2
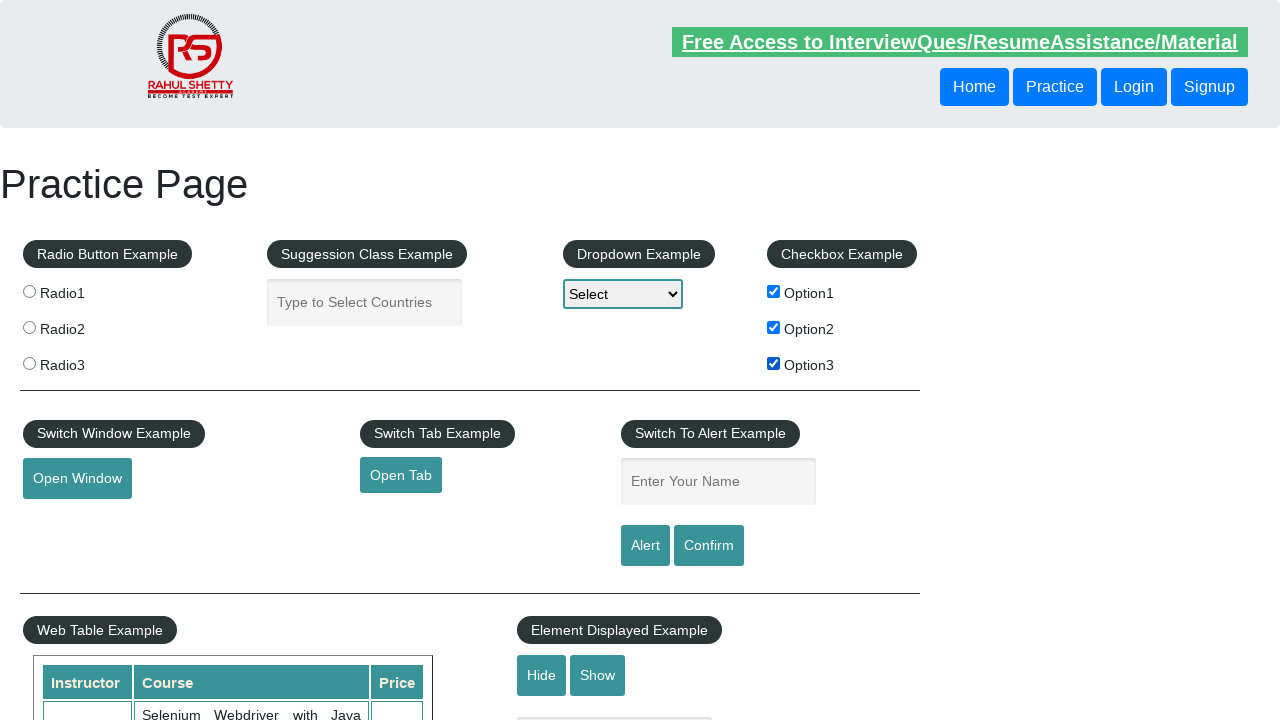

Clicked checkbox 3 to deselect it at (774, 363) on input[type='checkbox'] >> nth=2
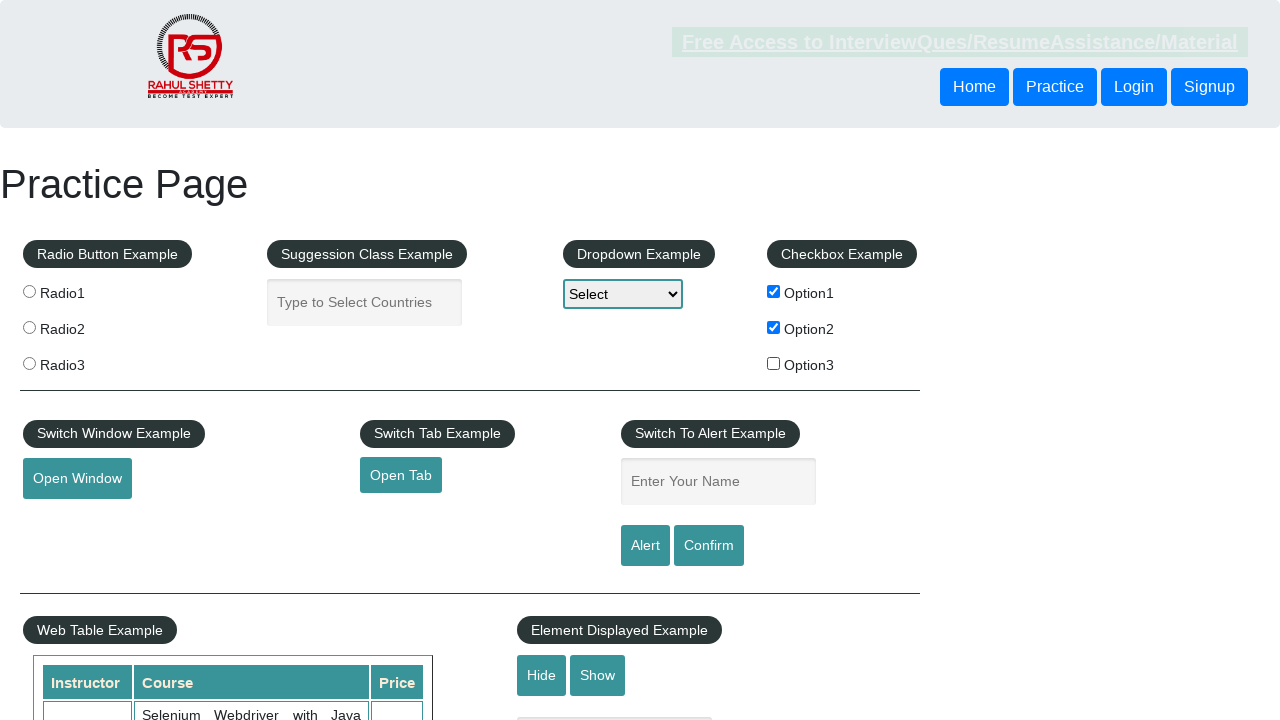

Clicked checkbox 2 to deselect it at (774, 327) on input[type='checkbox'] >> nth=1
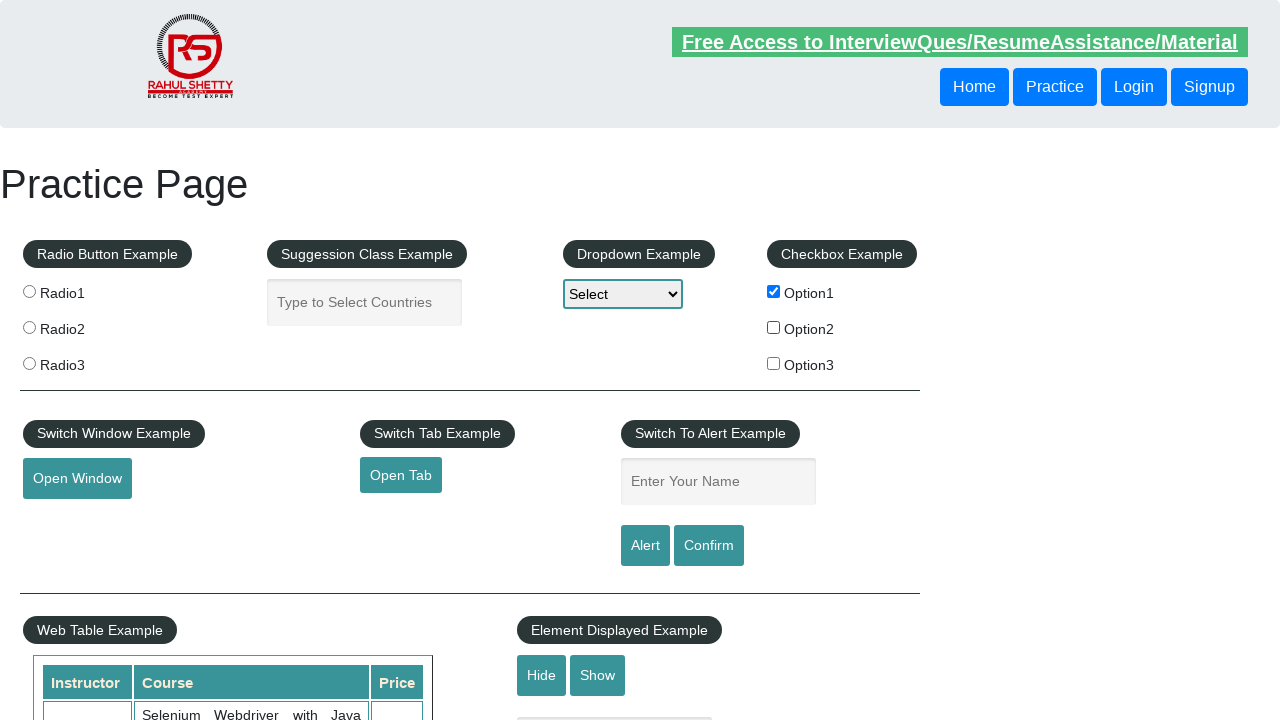

Clicked checkbox 1 to deselect it at (774, 291) on input[type='checkbox'] >> nth=0
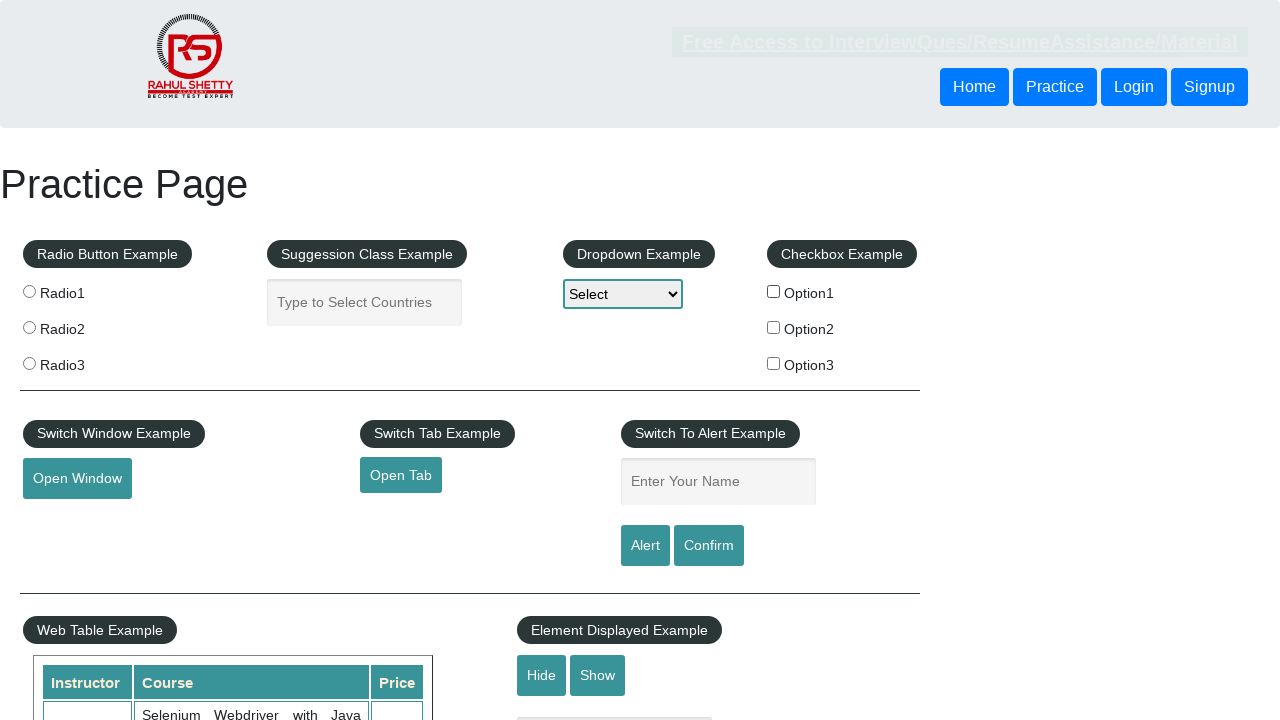

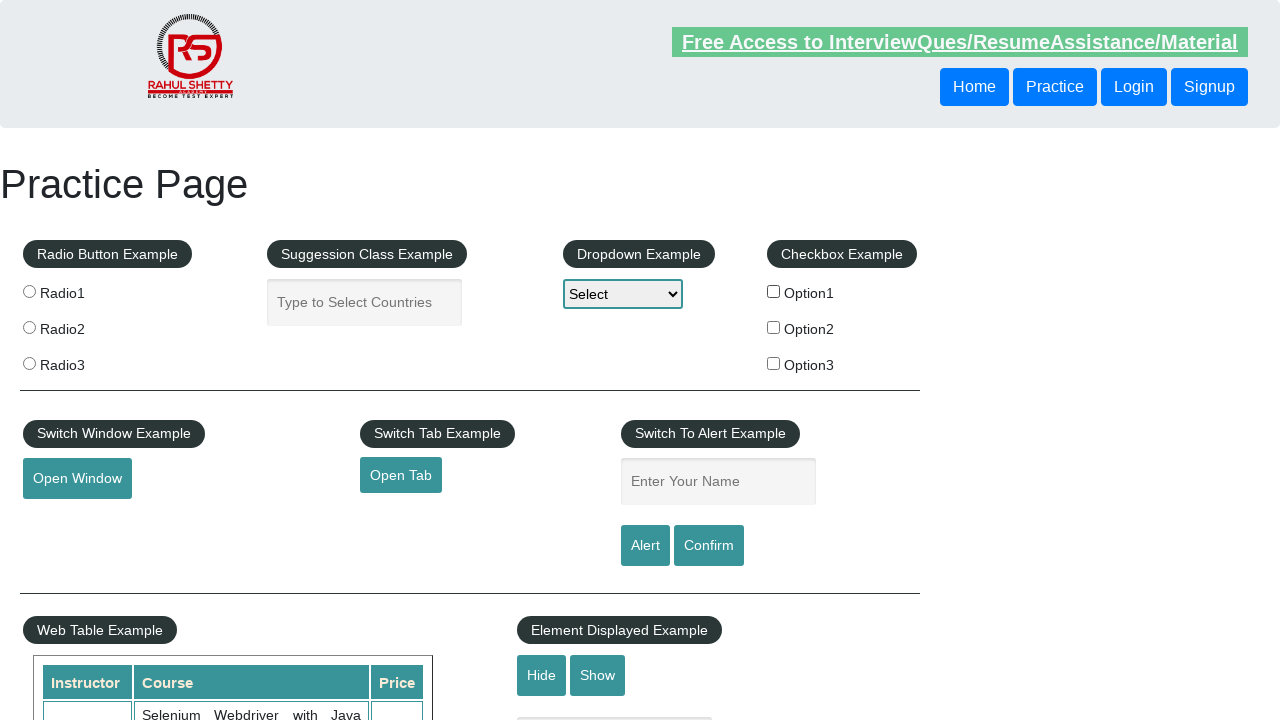